Tests toggling a todo item between complete and incomplete states

Starting URL: https://todomvc.com/examples/react/dist/

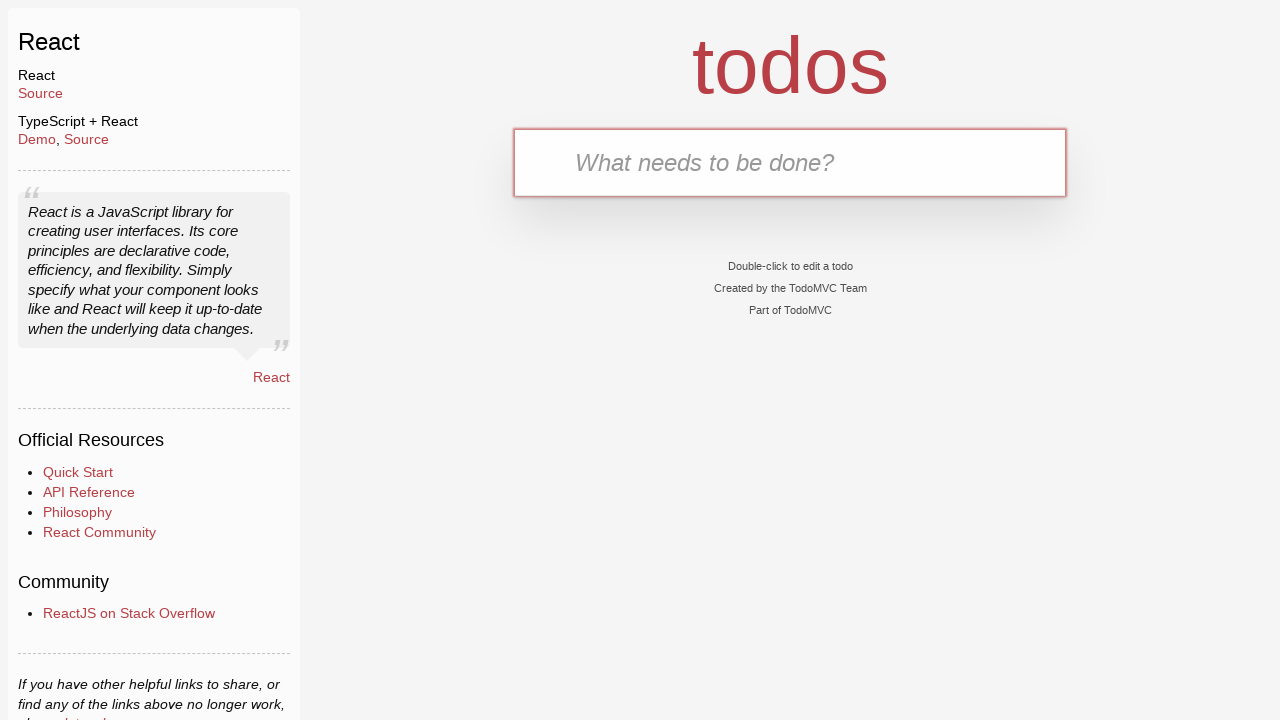

Todo input field loaded and is visible
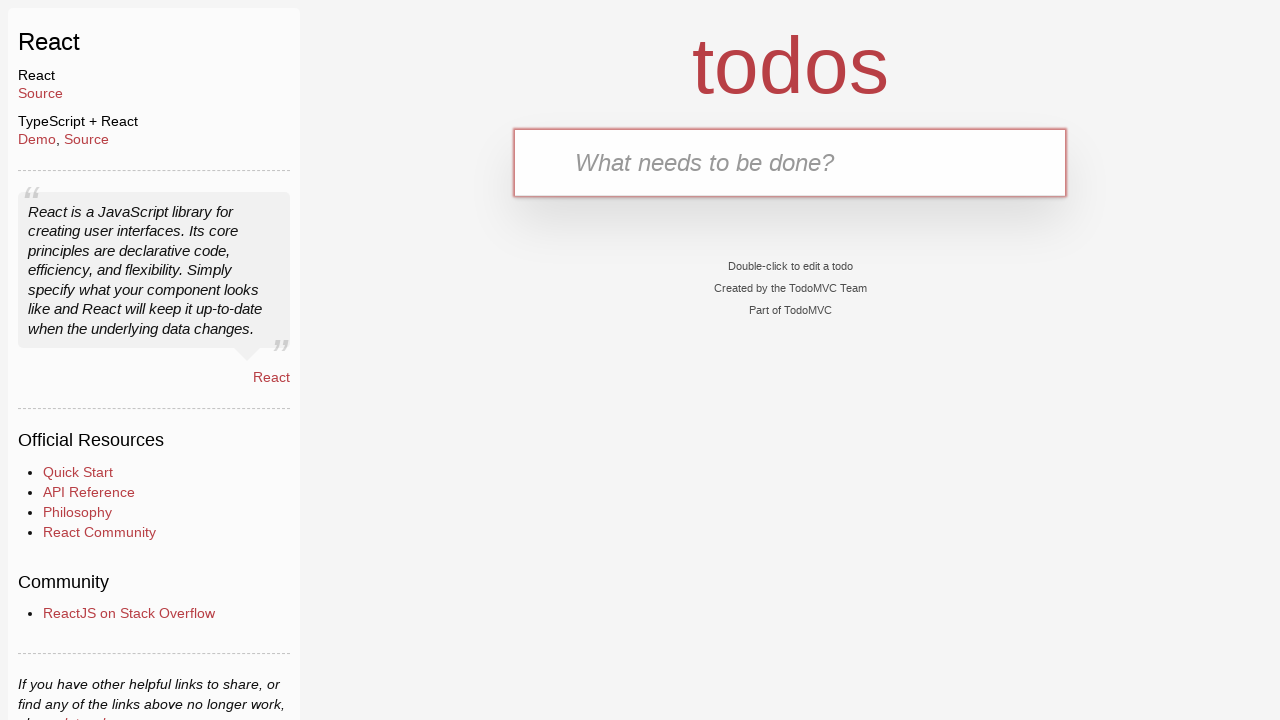

Filled todo input with 'aaa' on input.new-todo
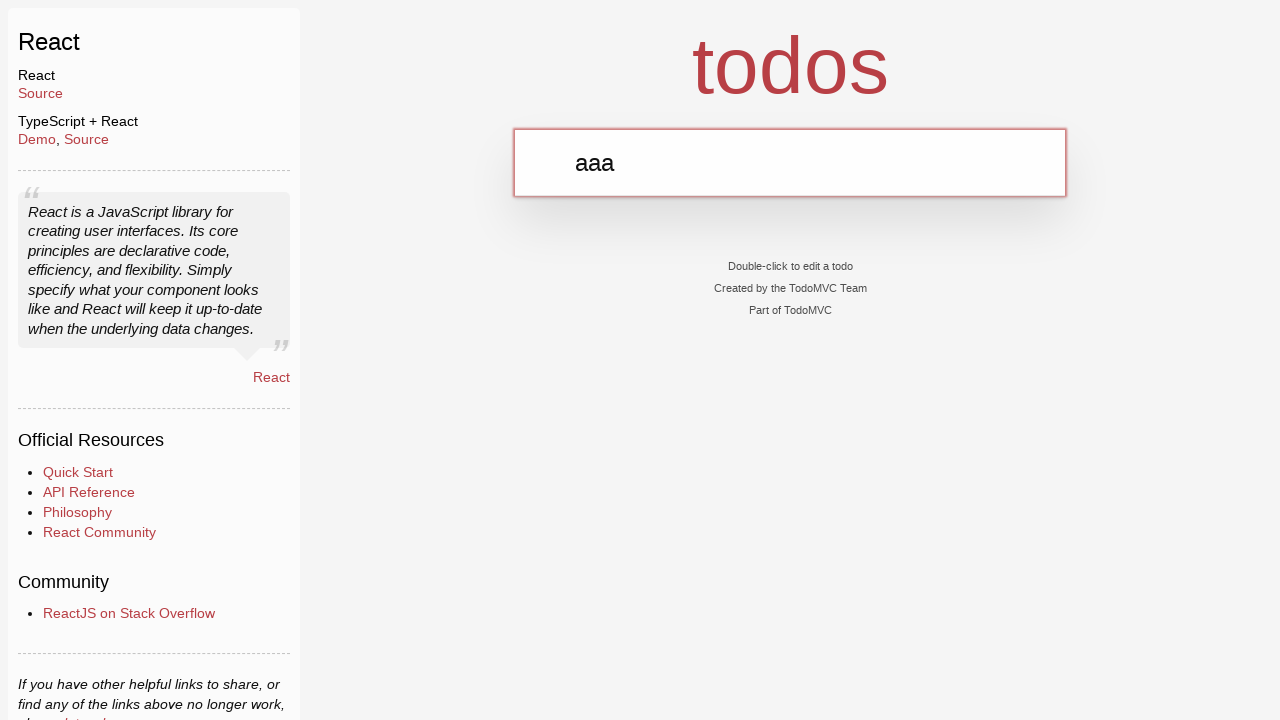

Pressed Enter to create the todo item on input.new-todo
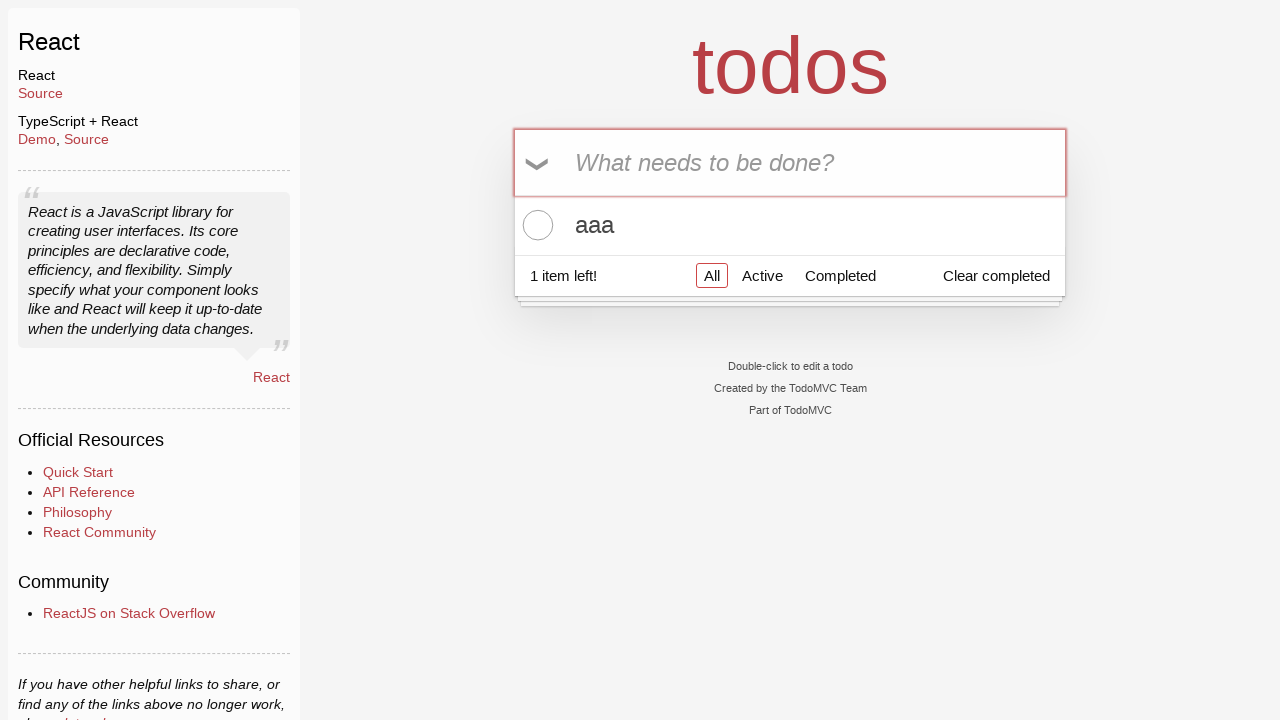

Todo item created and todo count element appeared
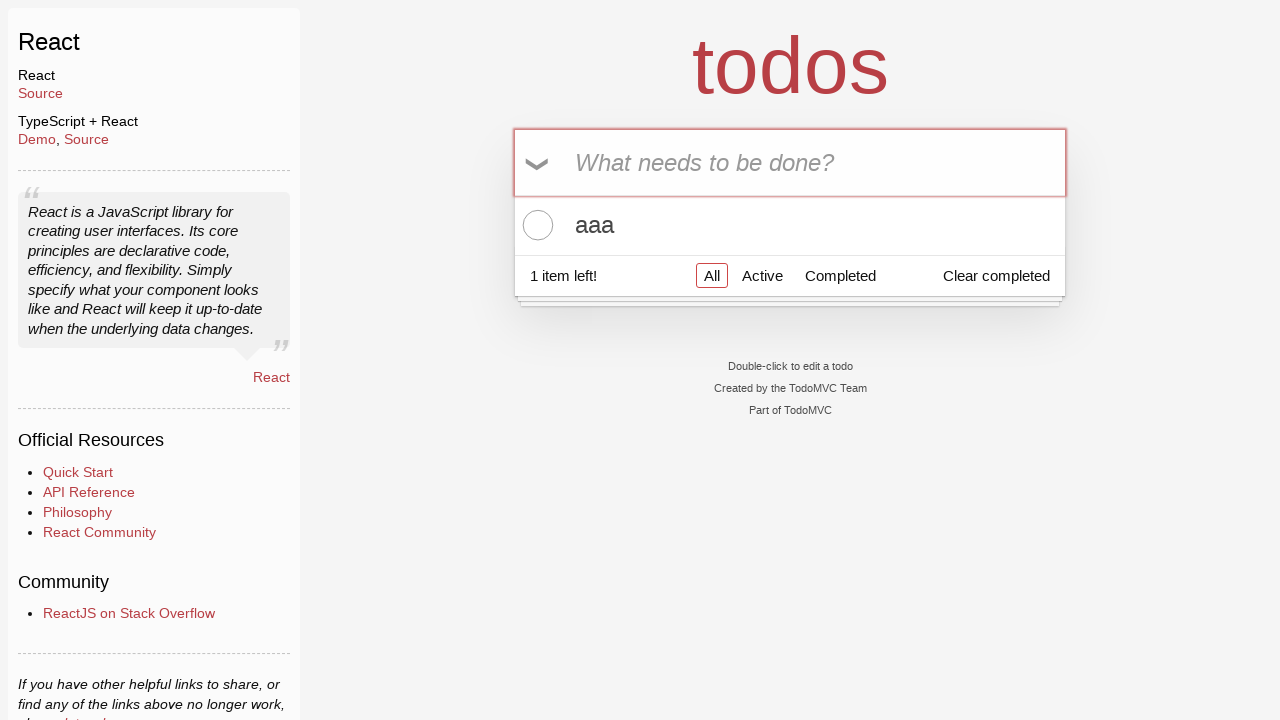

Clicked toggle checkbox to mark todo as completed at (535, 225) on xpath=//label[contains(text(), 'aaa')]/../input[@class='toggle']
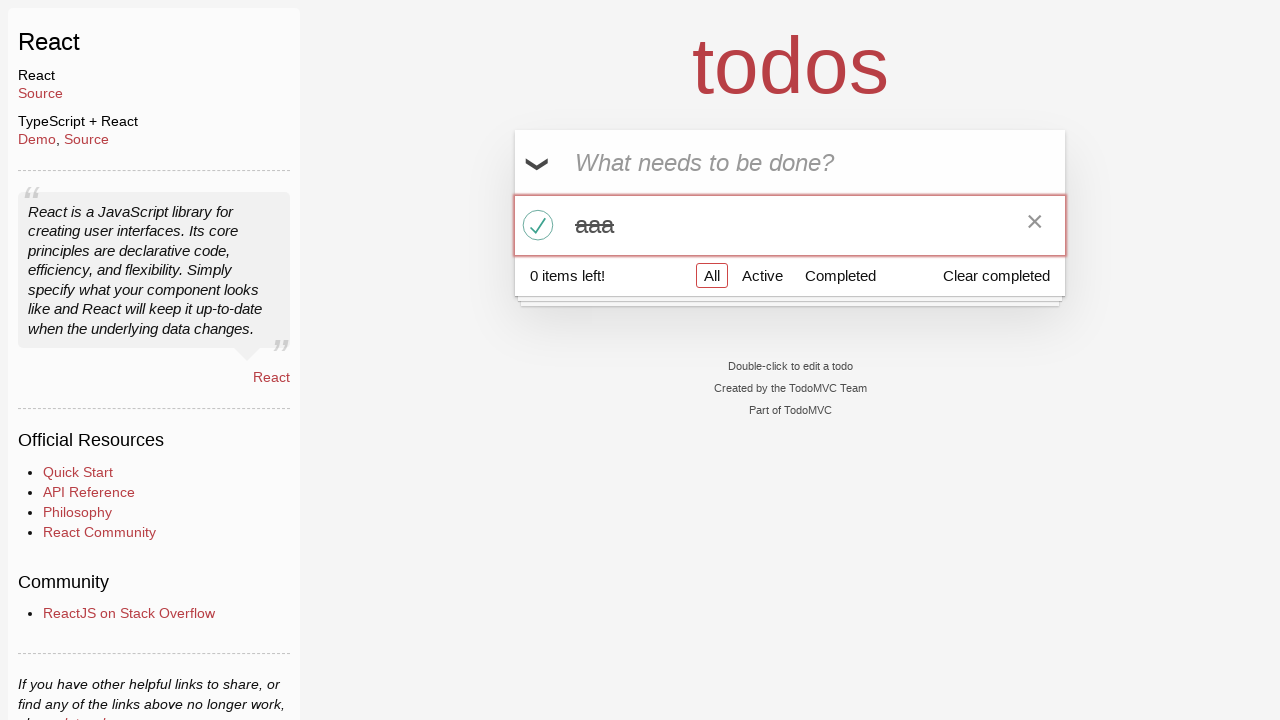

Clicked toggle checkbox to mark todo as active again at (535, 225) on xpath=//label[contains(text(), 'aaa')]/../input[@class='toggle']
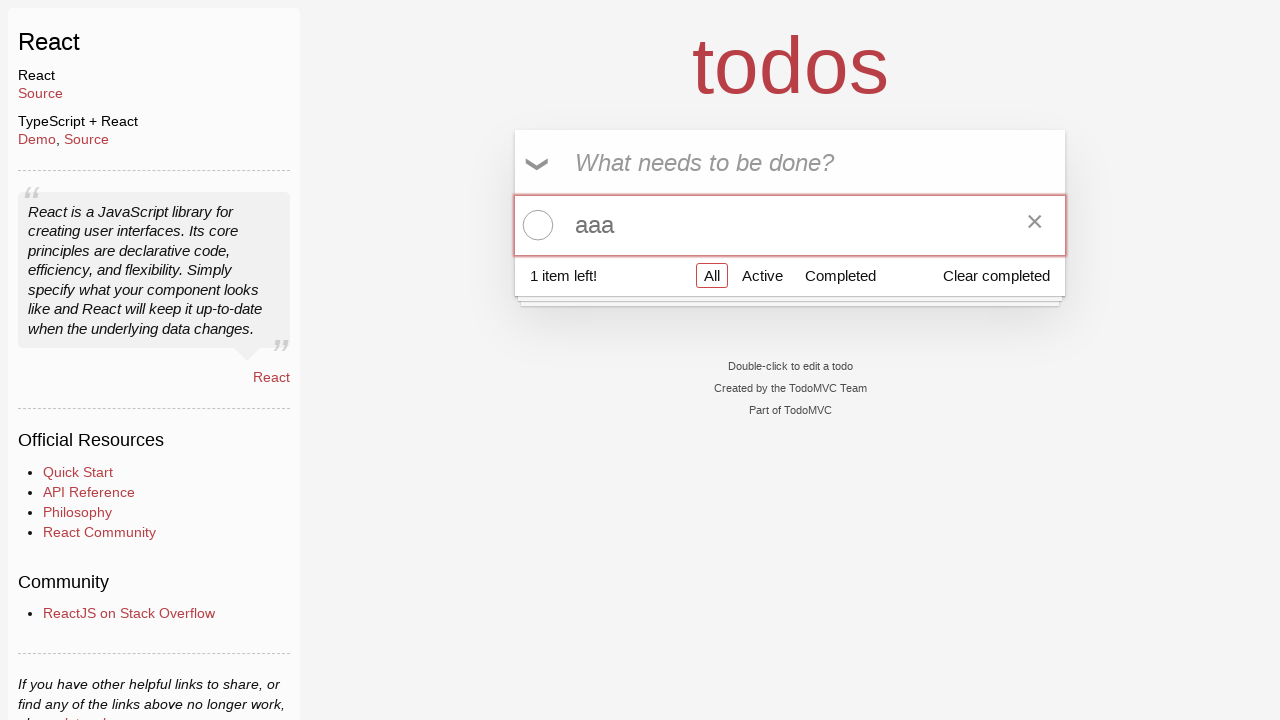

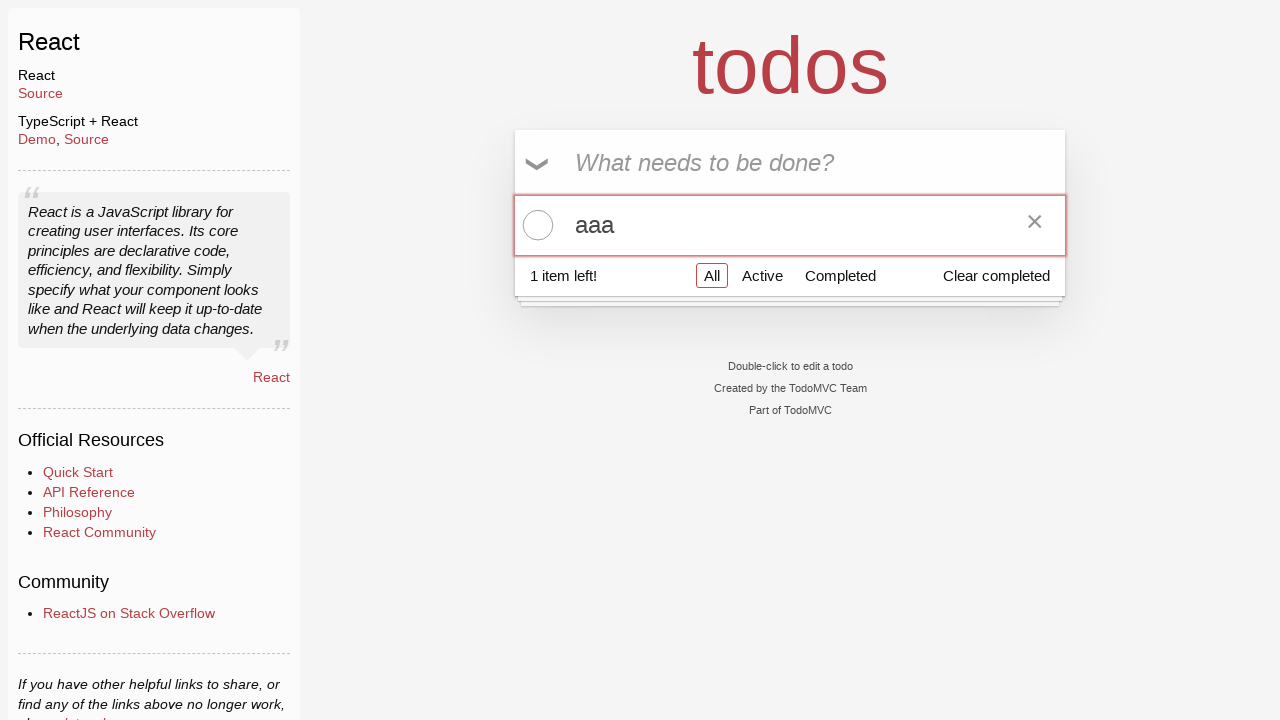